Navigates to the DemoQA links page and verifies that anchor link elements are present on the page.

Starting URL: https://demoqa.com/links

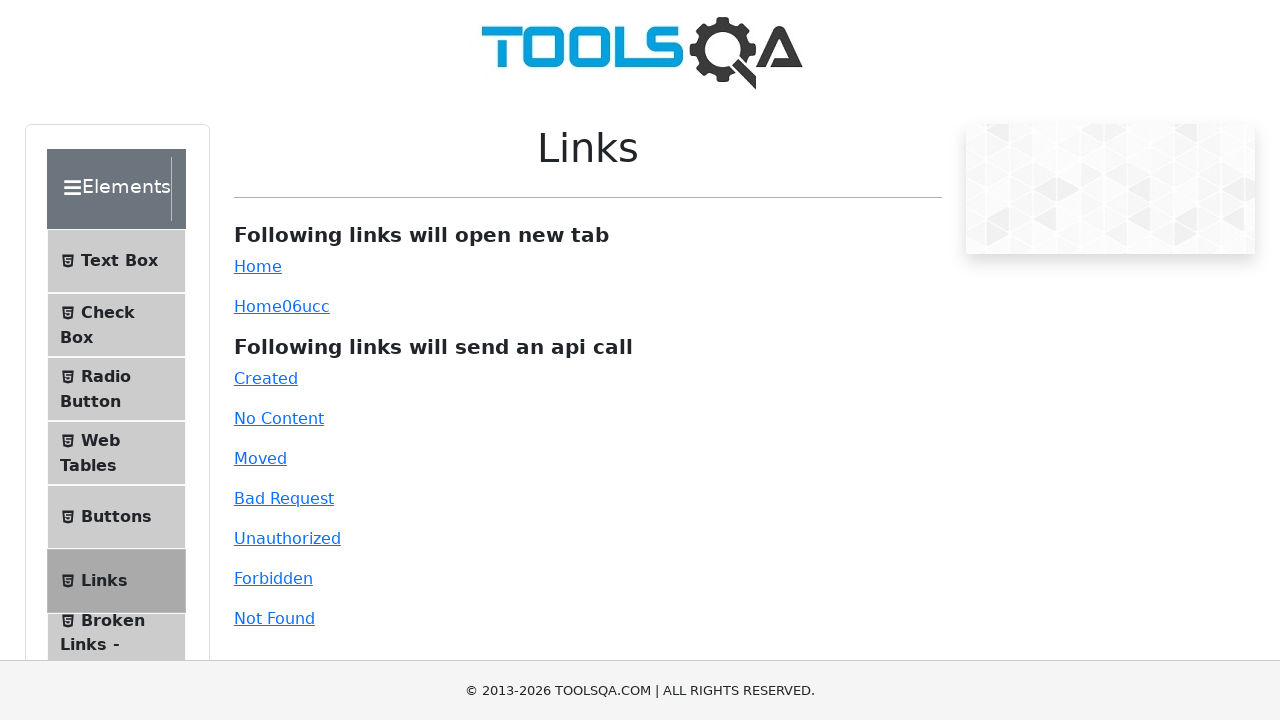

Navigated to DemoQA links page
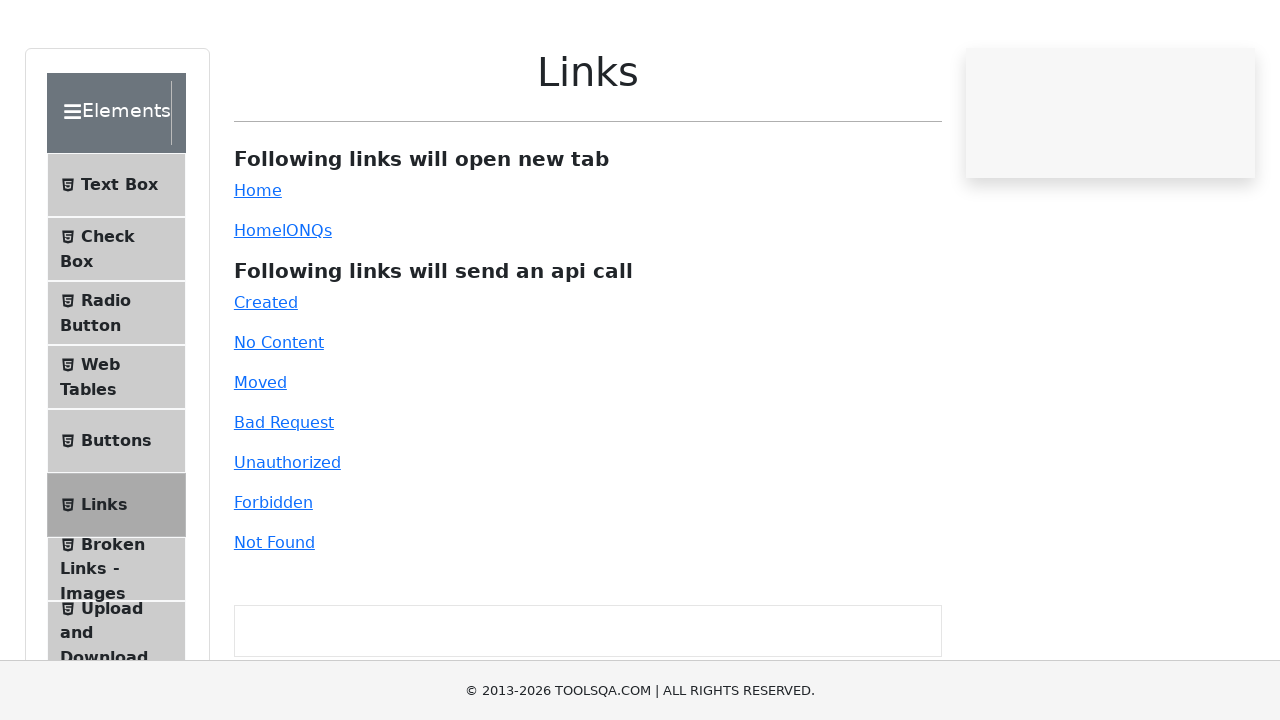

Waited for anchor link elements to load
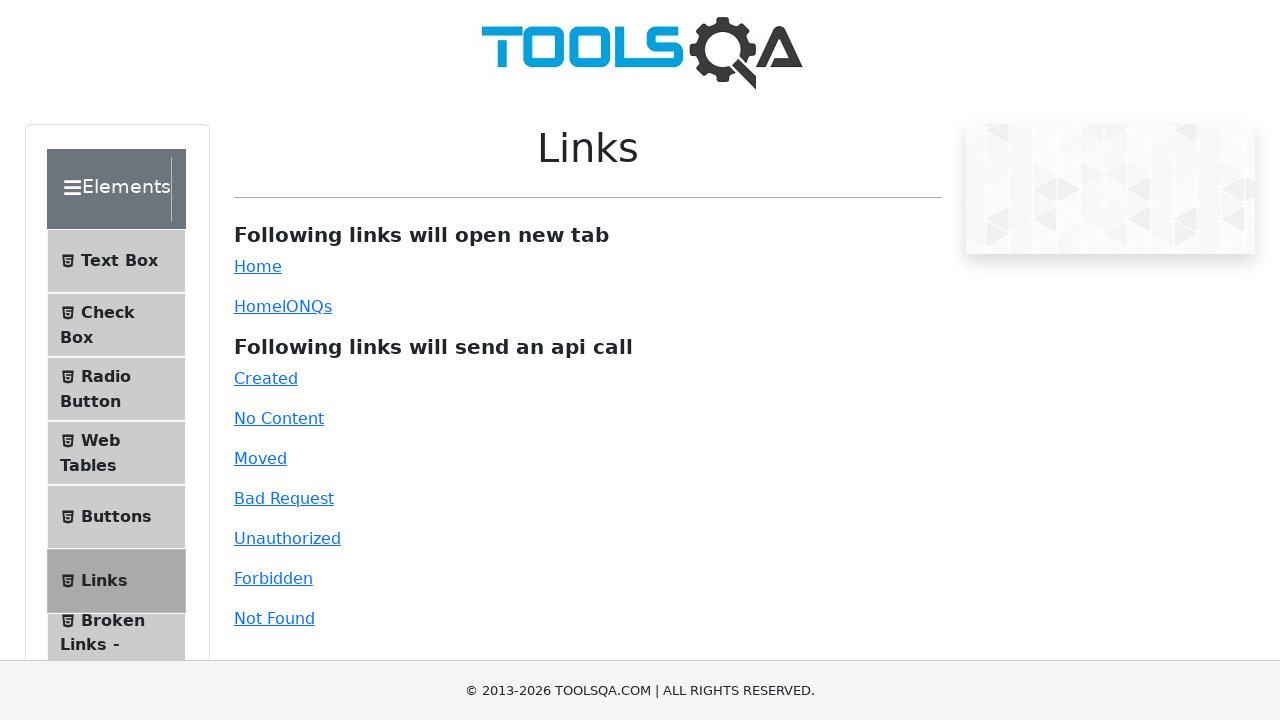

Located all anchor link elements on the page
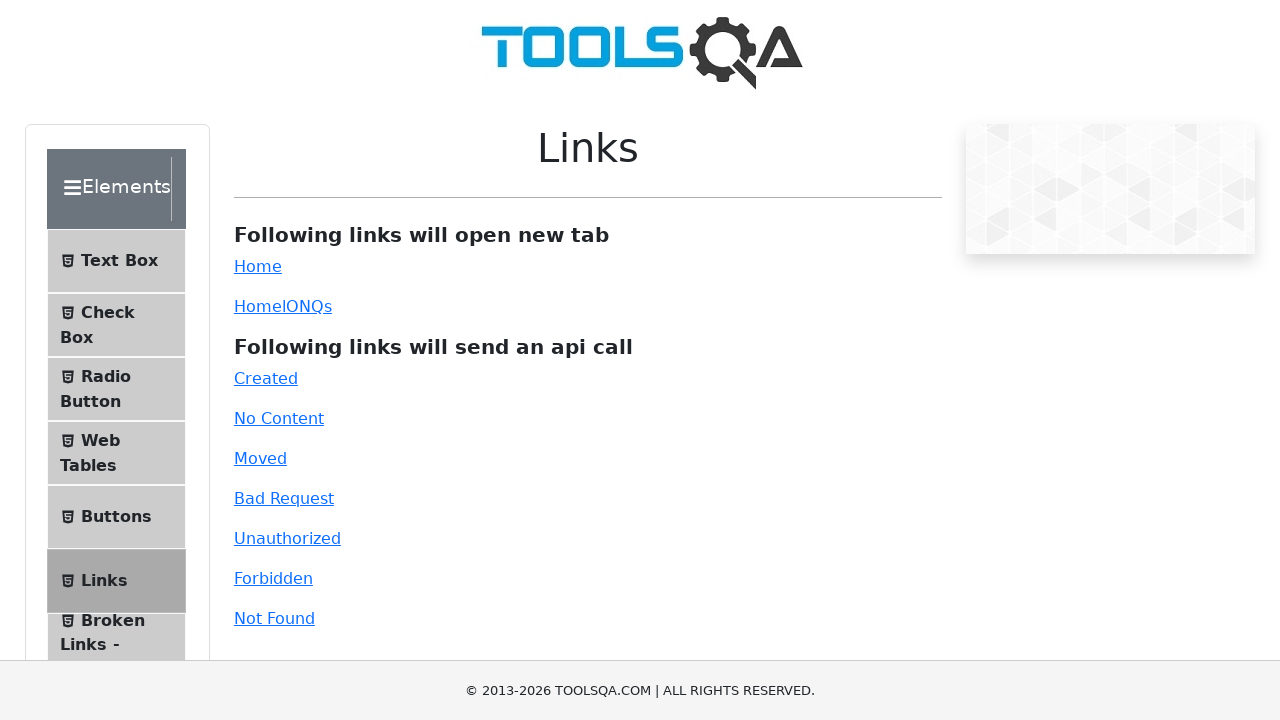

Verified that anchor links are present on the page
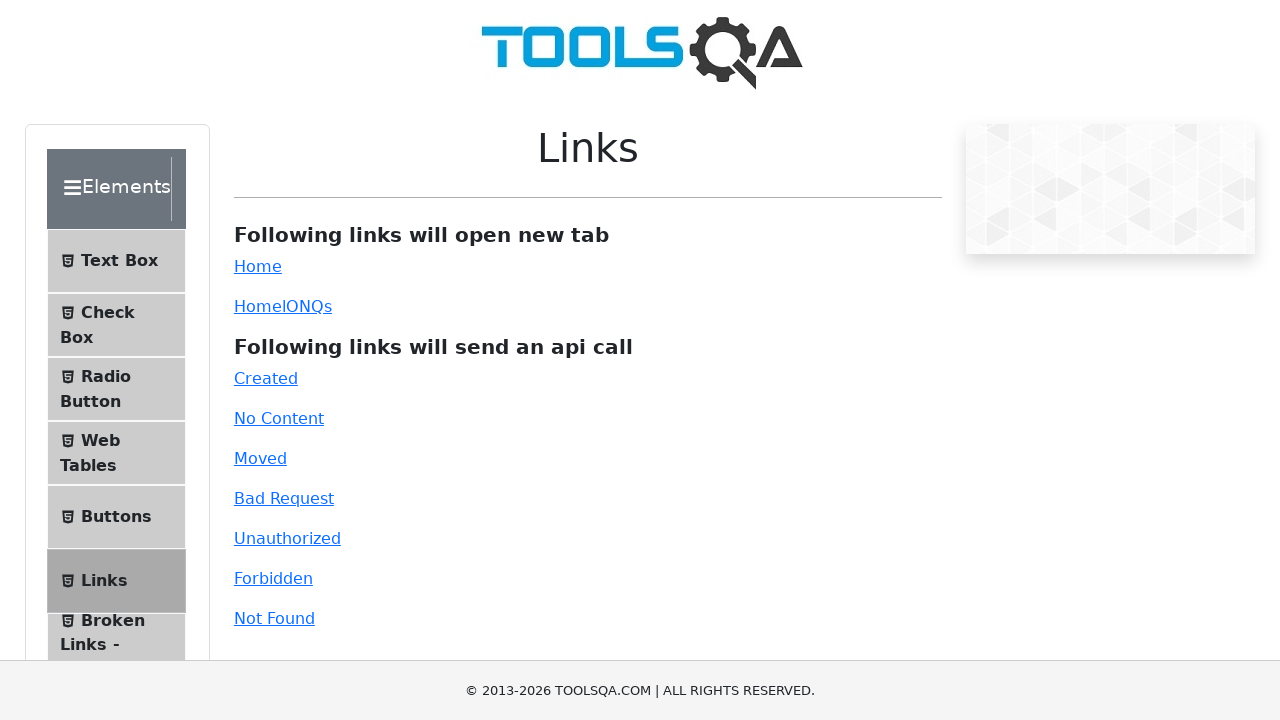

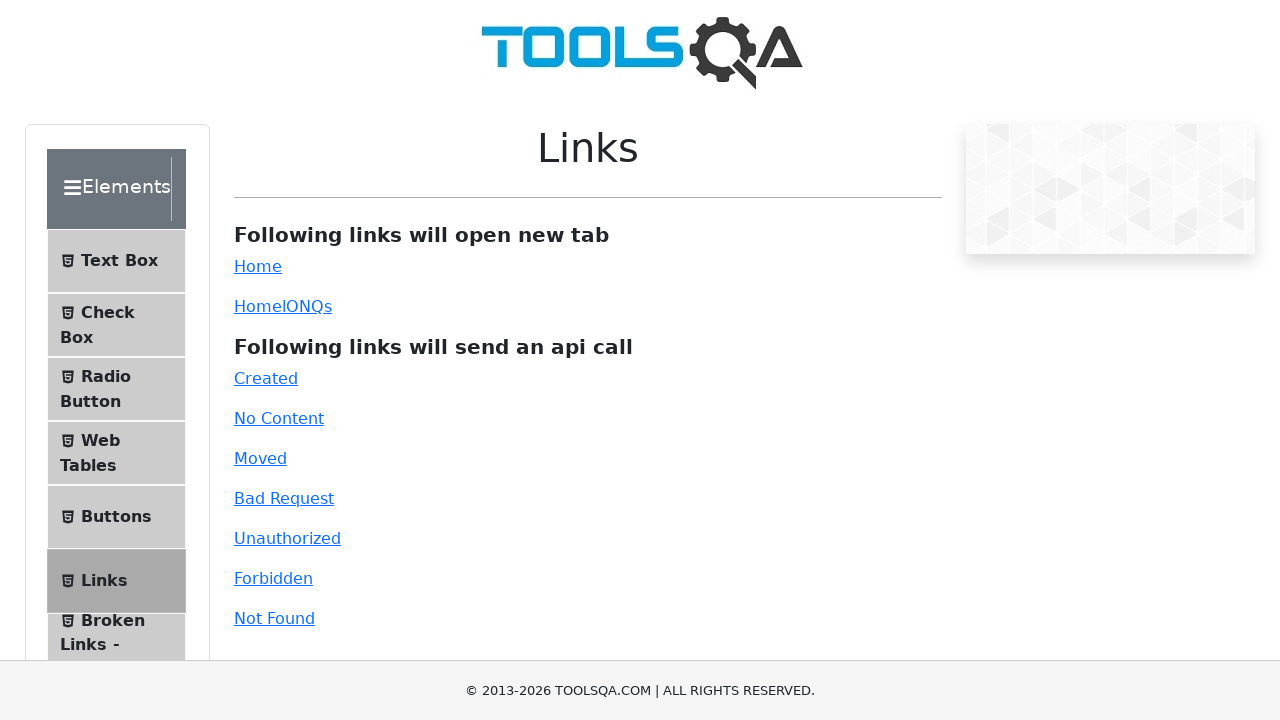